Tests iframe interaction by navigating to an iframe page, switching to the iframe context, filling a form field, and switching back to the main window

Starting URL: https://testeroprogramowania.github.io/selenium/

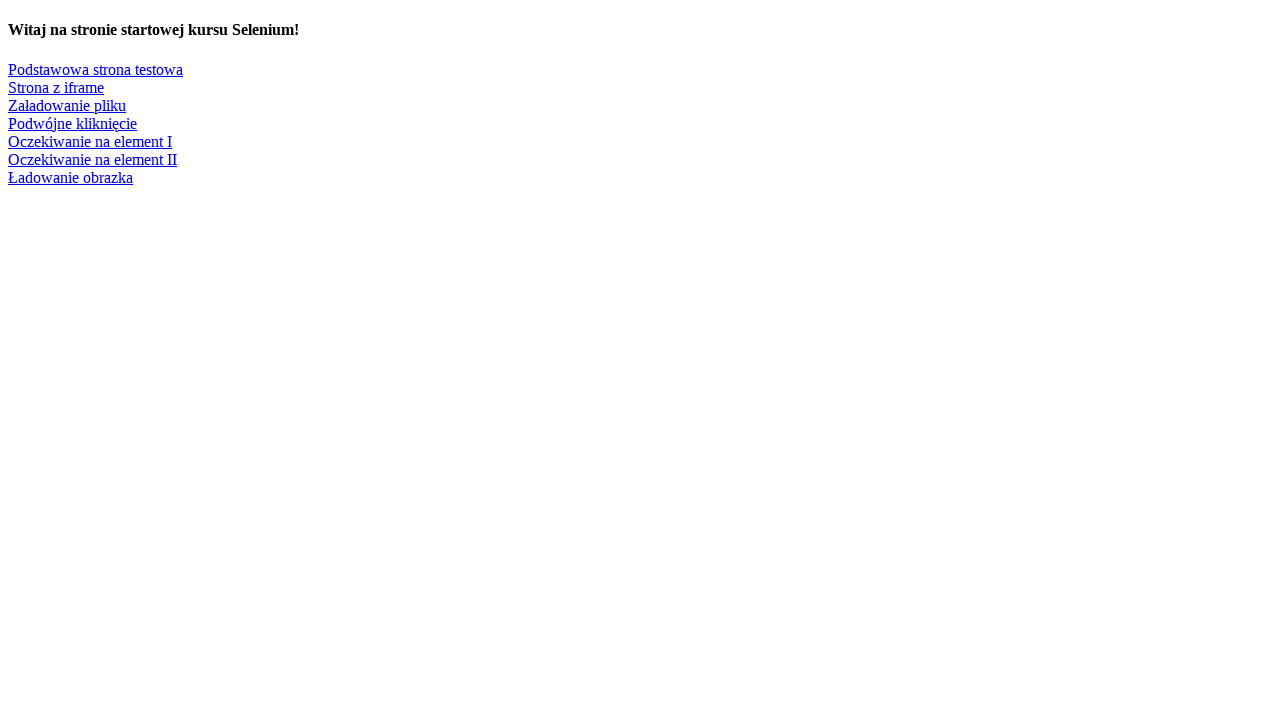

Clicked link to navigate to iframe page at (56, 87) on text=Strona z iframe
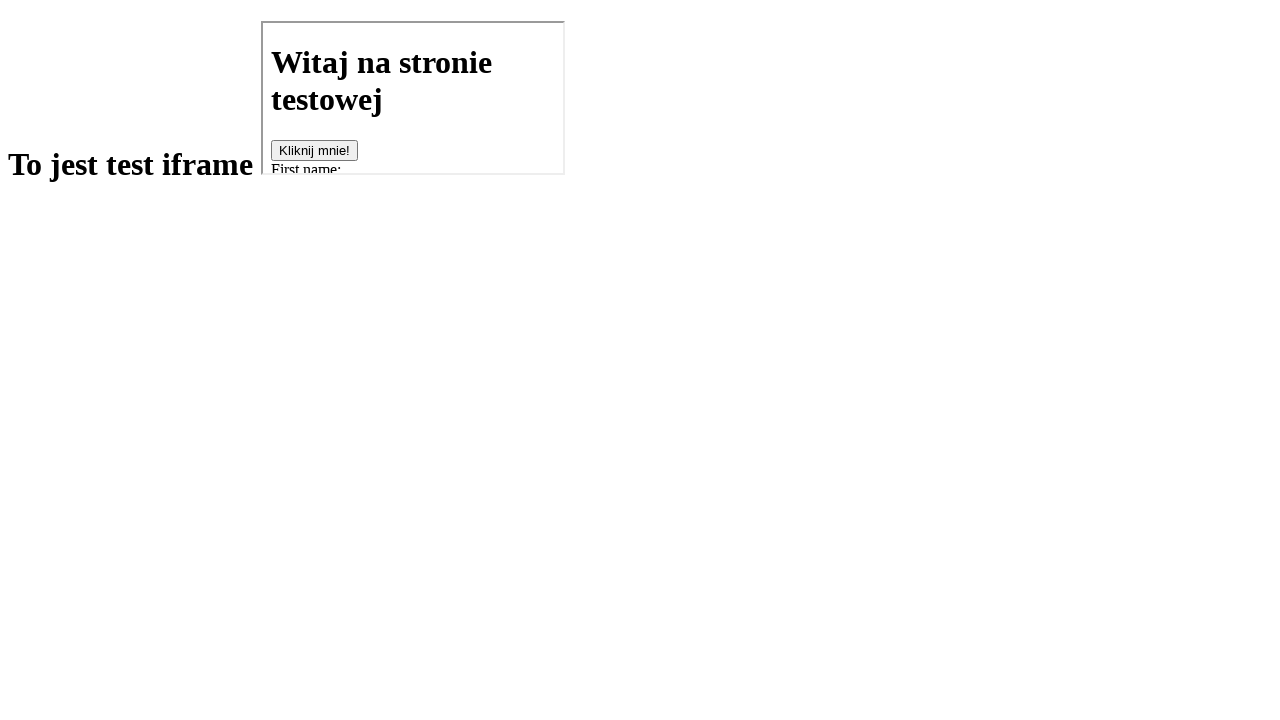

Located iframe with src='basics.html'
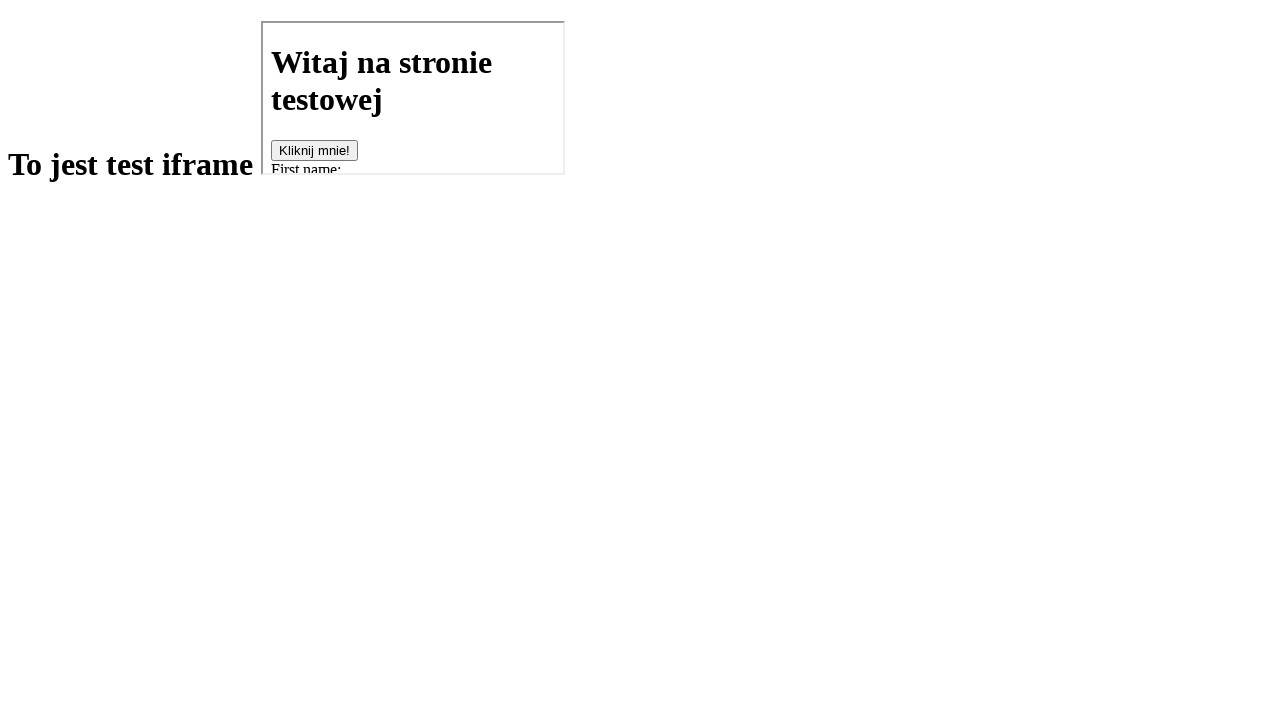

Filled iframe form field #fname with 'Marcin' on [src='basics.html'] >> internal:control=enter-frame >> #fname
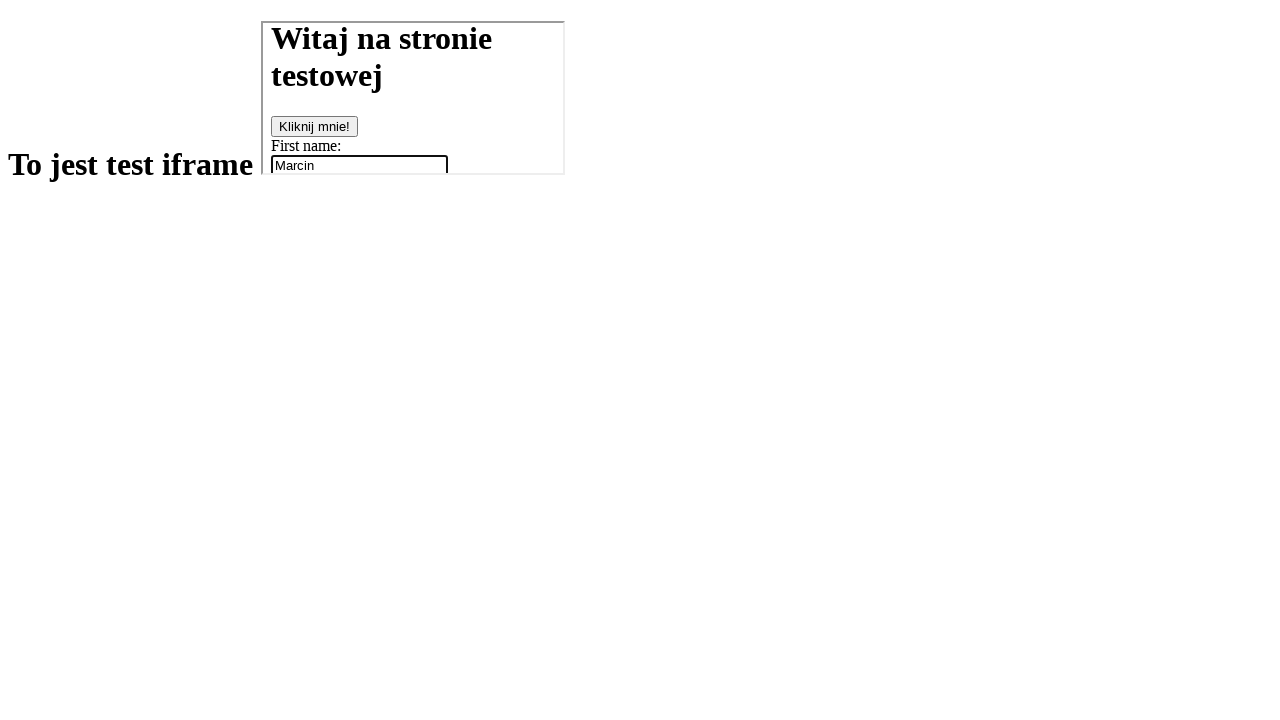

H1 element loaded in main frame
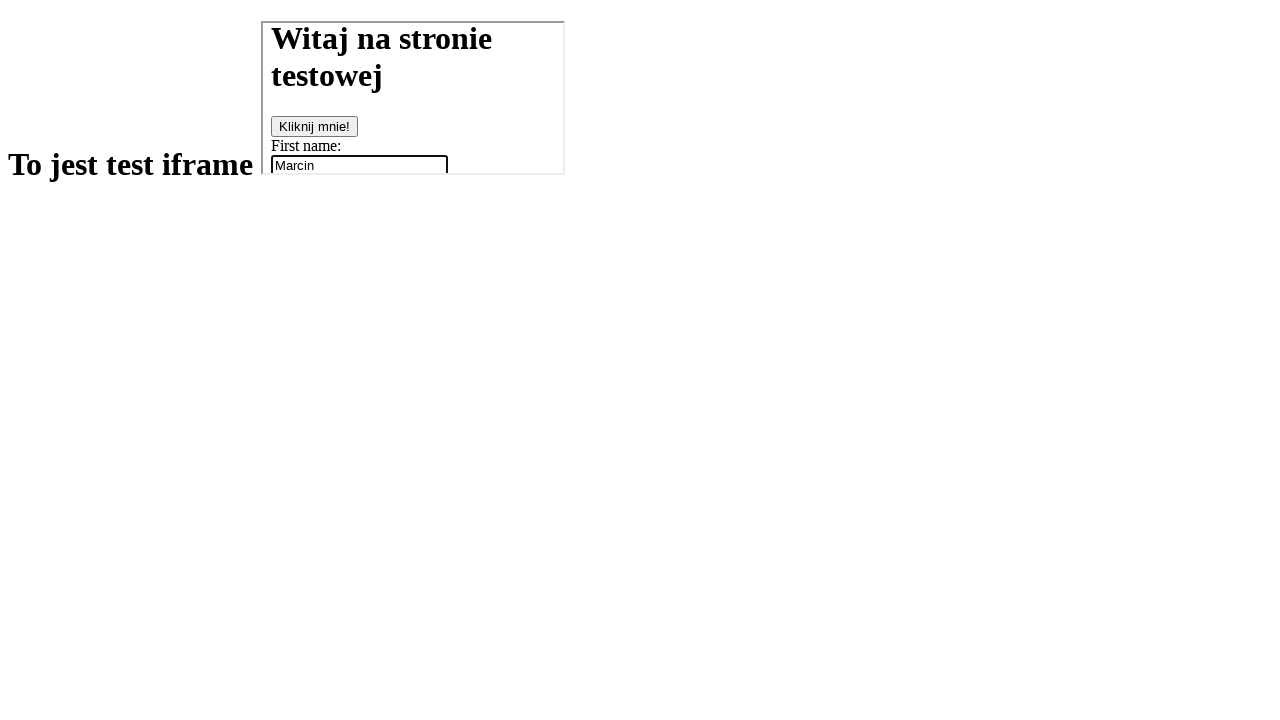

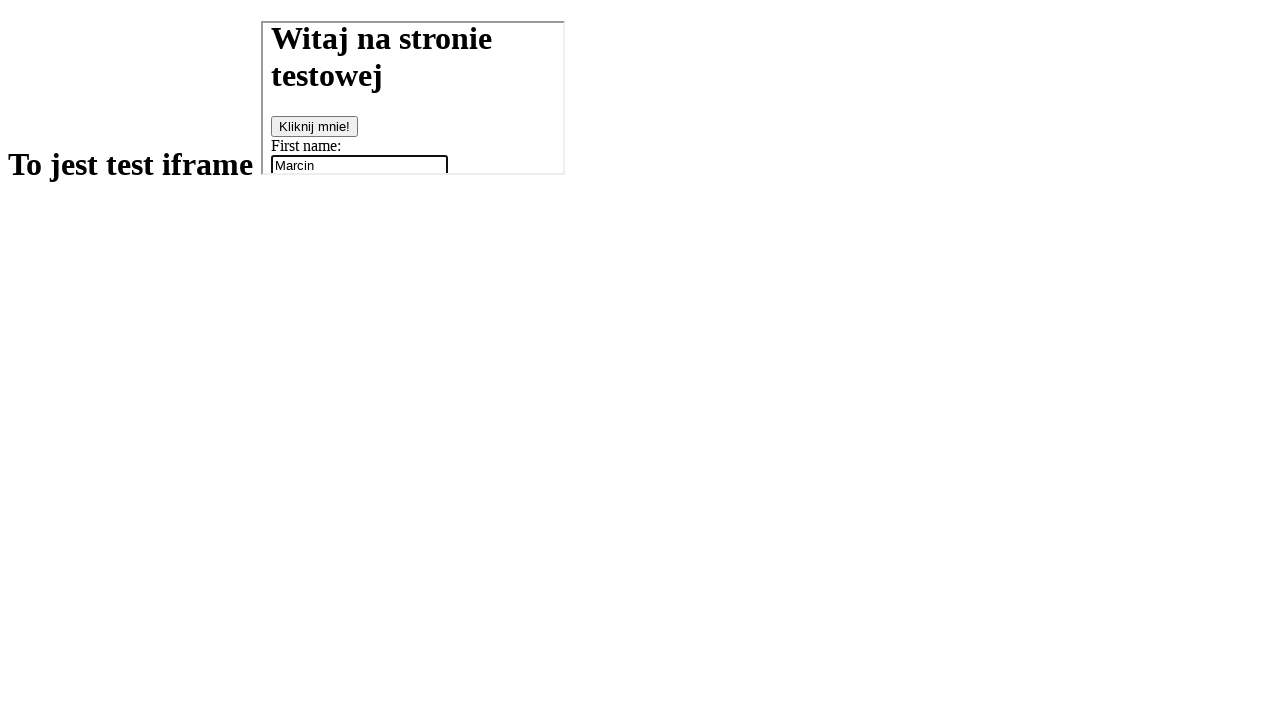